Tests confirming an edit by pressing Tab on the All filter view.

Starting URL: https://todomvc4tasj.herokuapp.com/#/

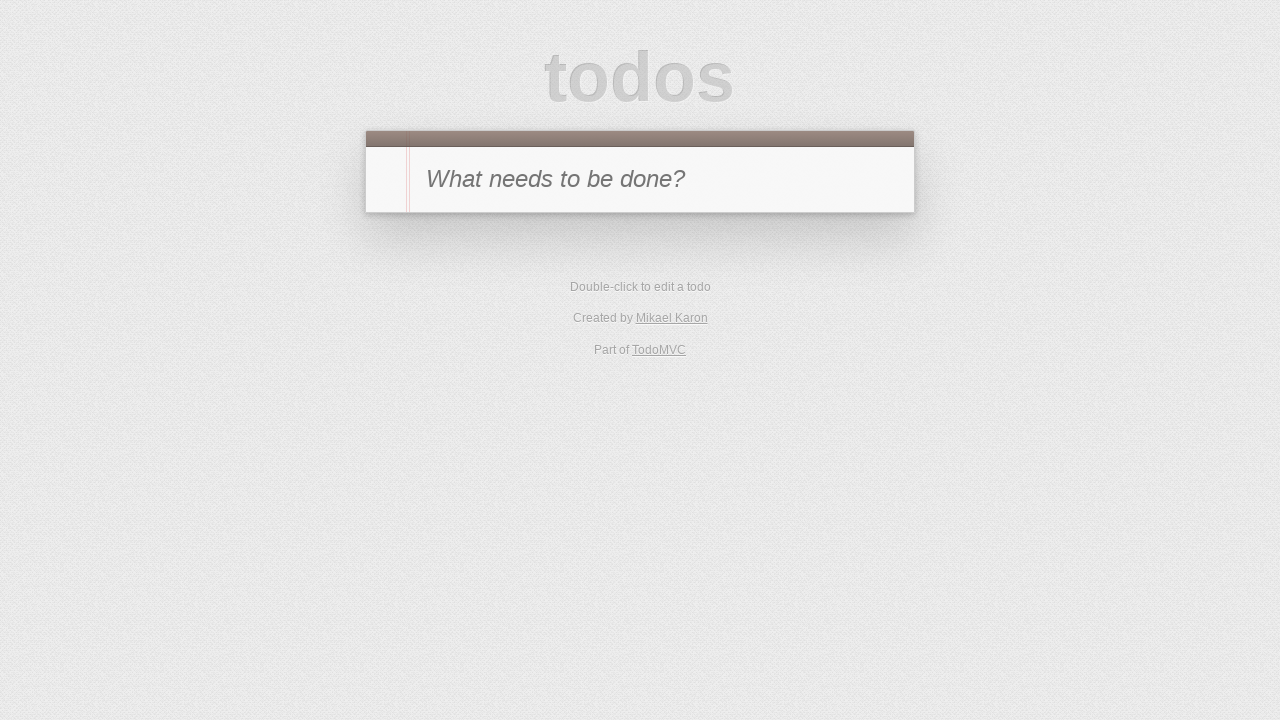

Set up mixed tasks via localStorage with completed and incomplete items
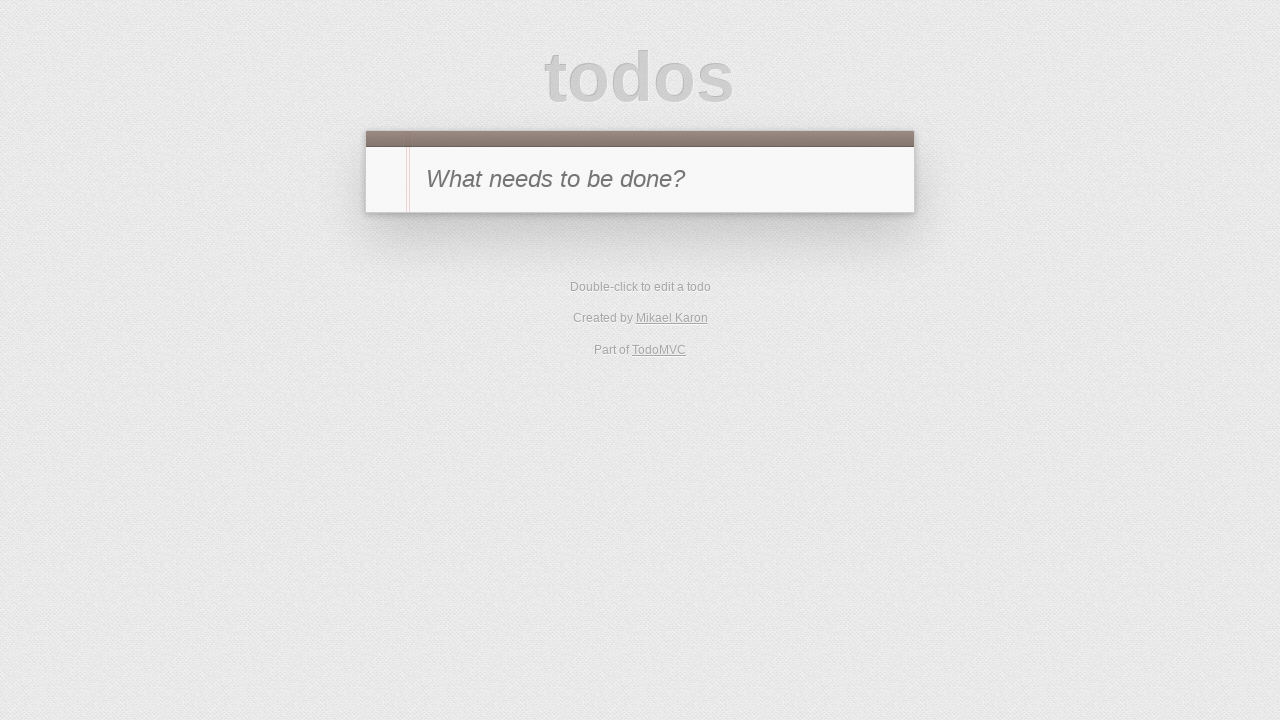

Reloaded page to load tasks from localStorage
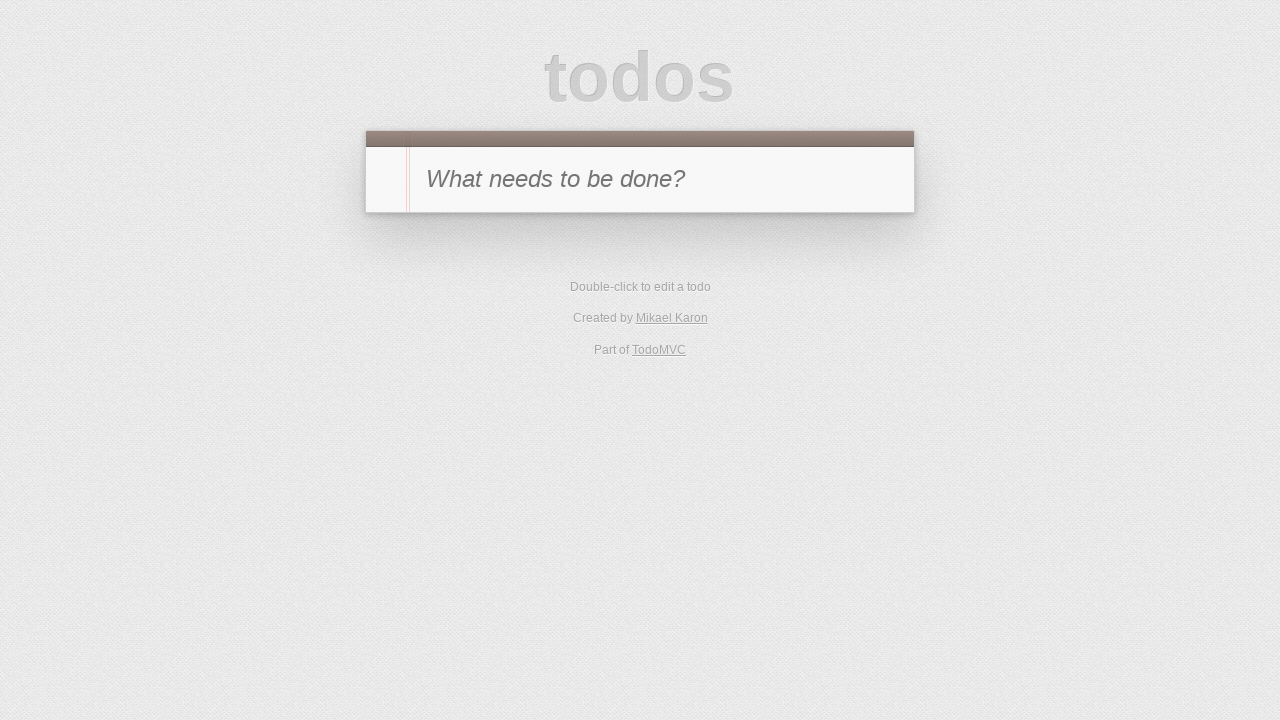

Double-clicked task 'a' to start editing at (640, 242) on #todo-list>li:has-text('a')
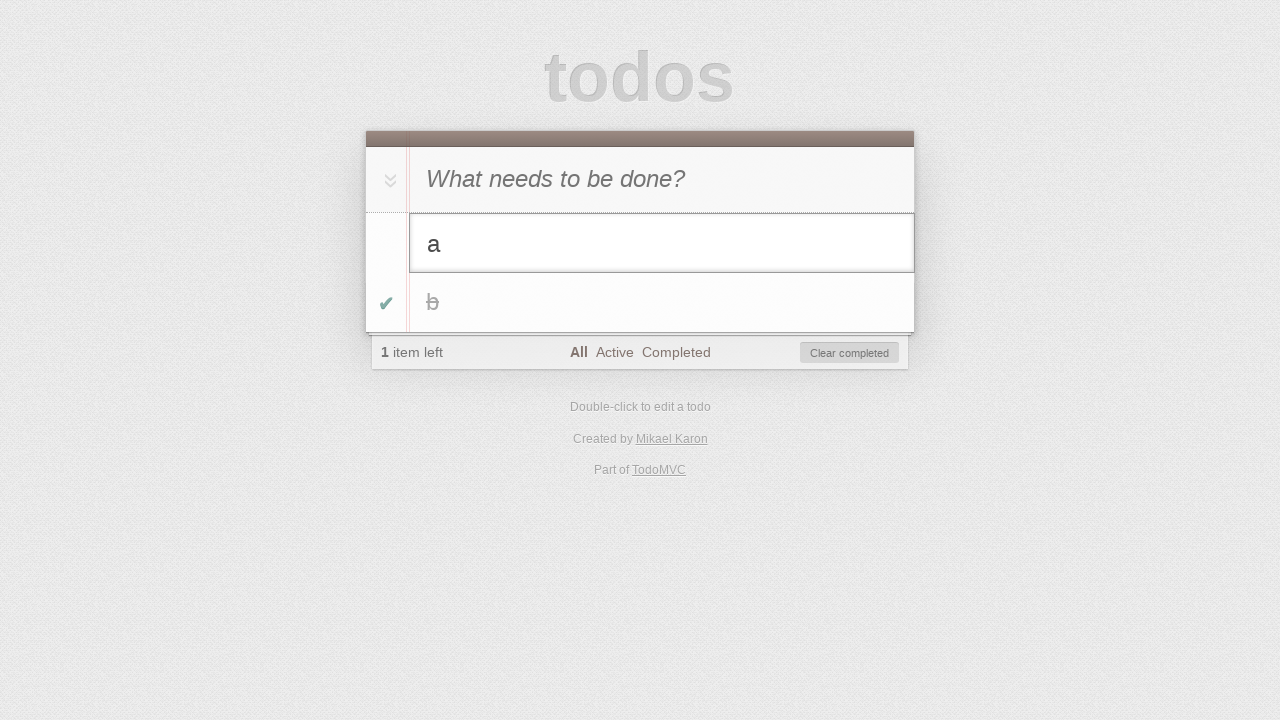

Filled edit field with new text 'a edited' on #todo-list>li.editing .edit
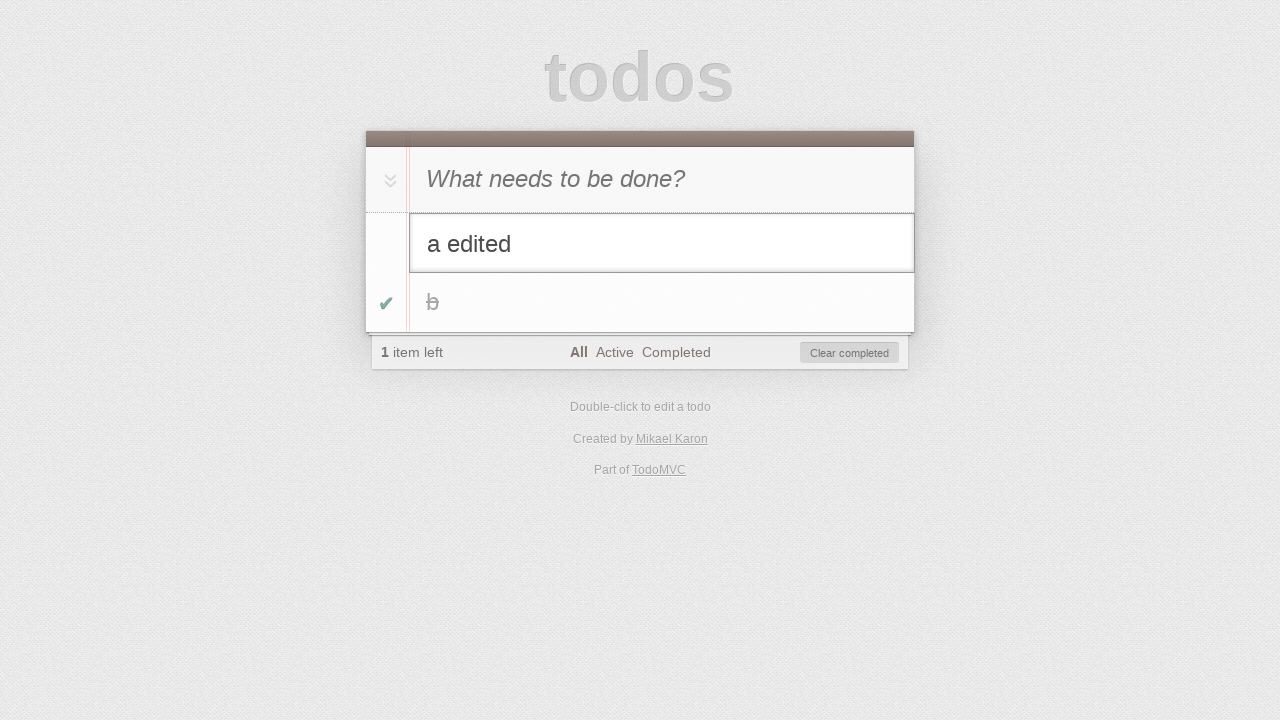

Pressed Tab to confirm edit on #todo-list>li.editing .edit
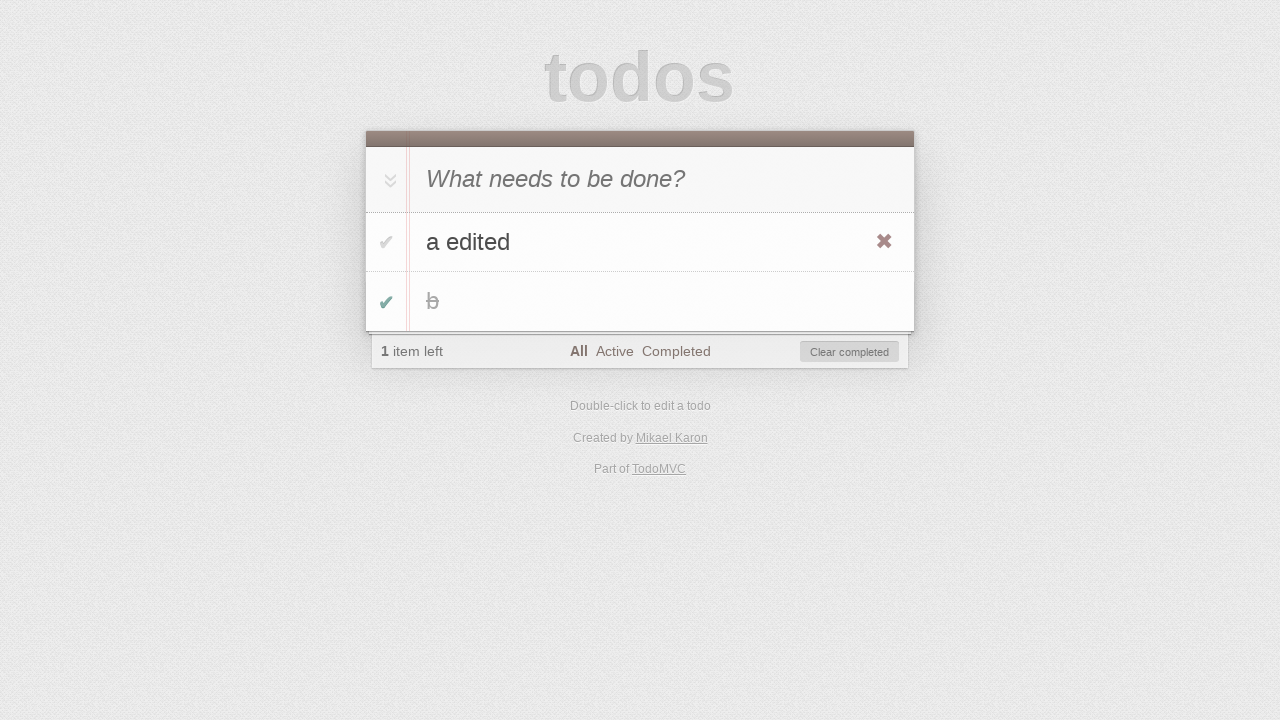

Verified that edited task text 'a edited' appears in todo list
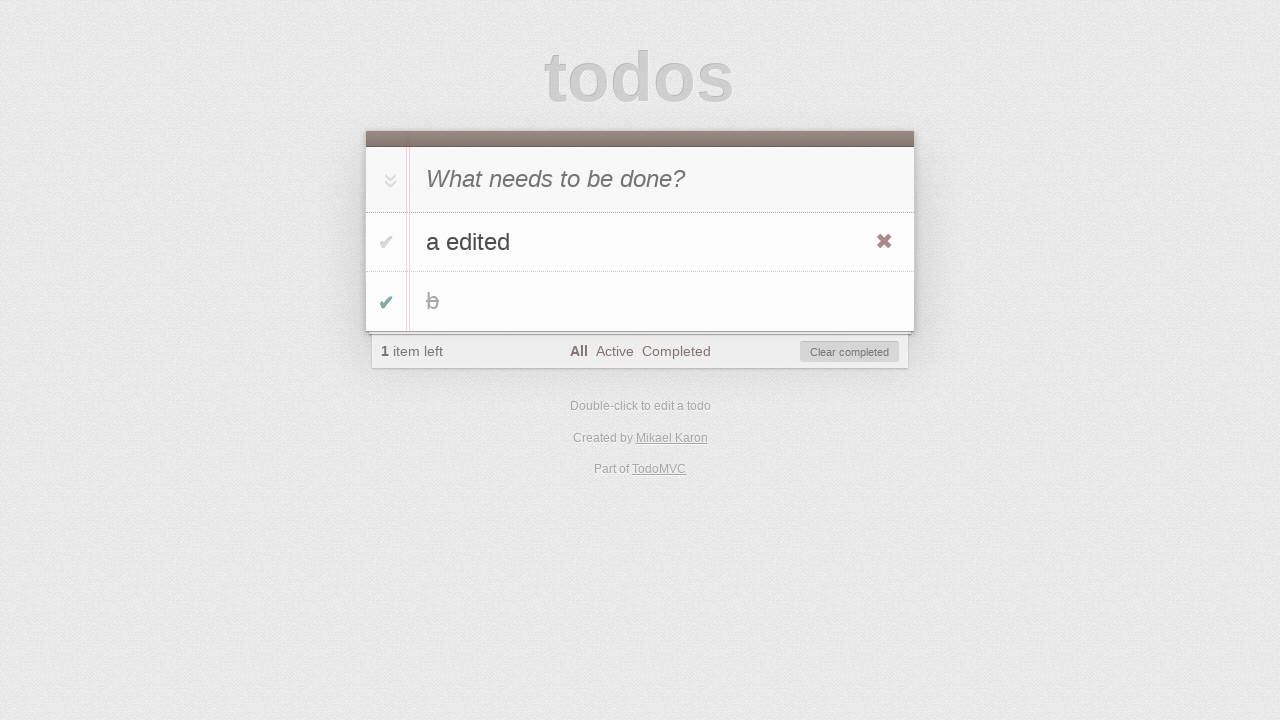

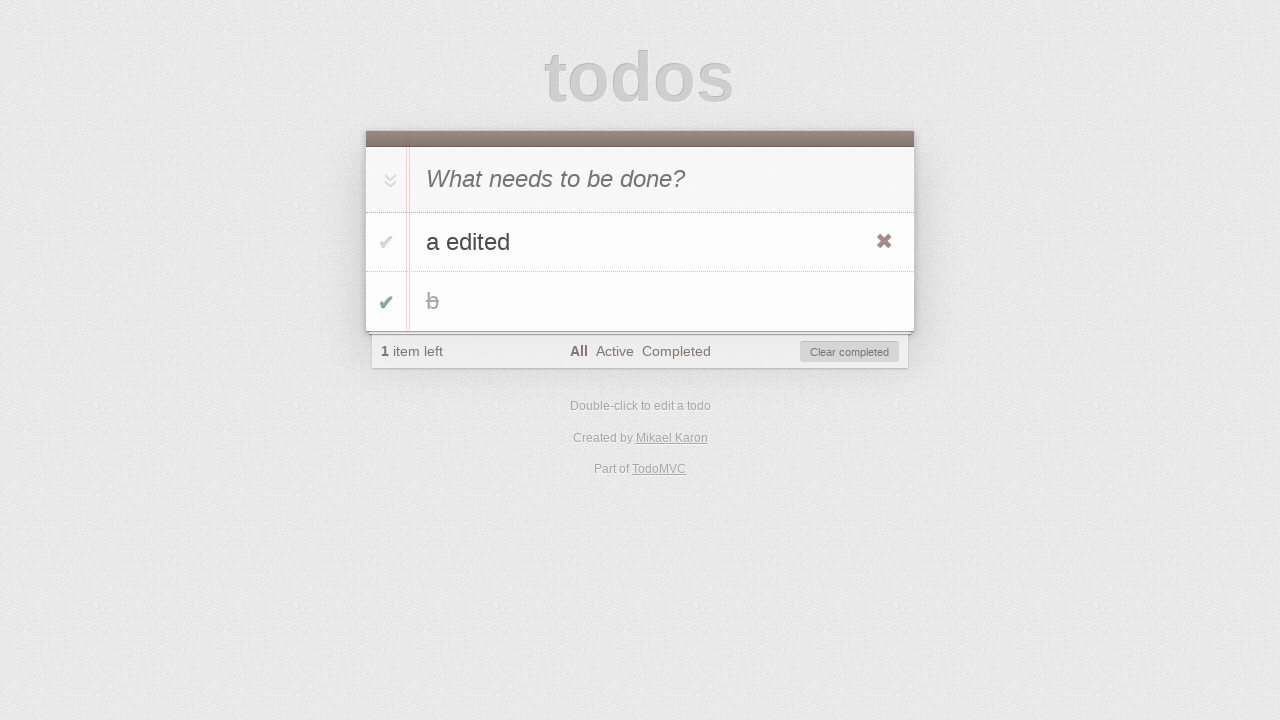